Tests a simple JavaScript alert box by clicking a button to trigger it, verifying the alert message, and accepting it.

Starting URL: https://chandanachaitanya.github.io/selenium-practice-site/?languages=Java&enterText=

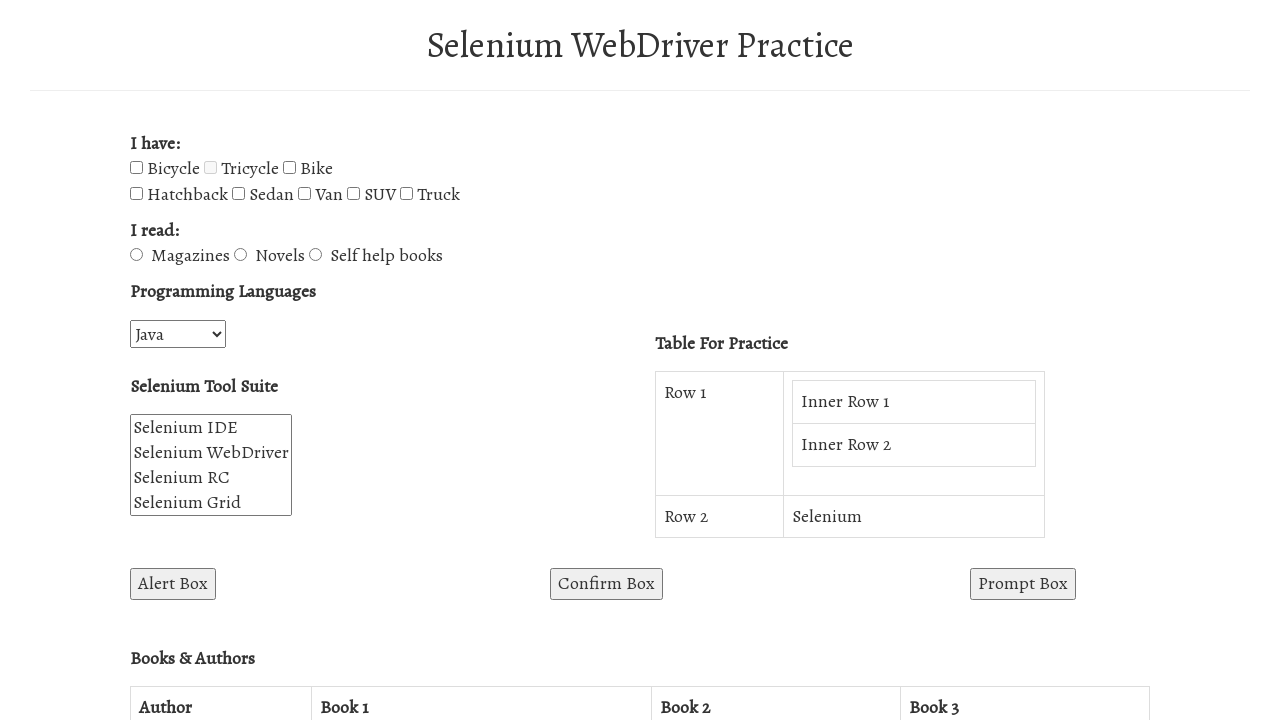

Set up dialog handler to capture and accept alerts
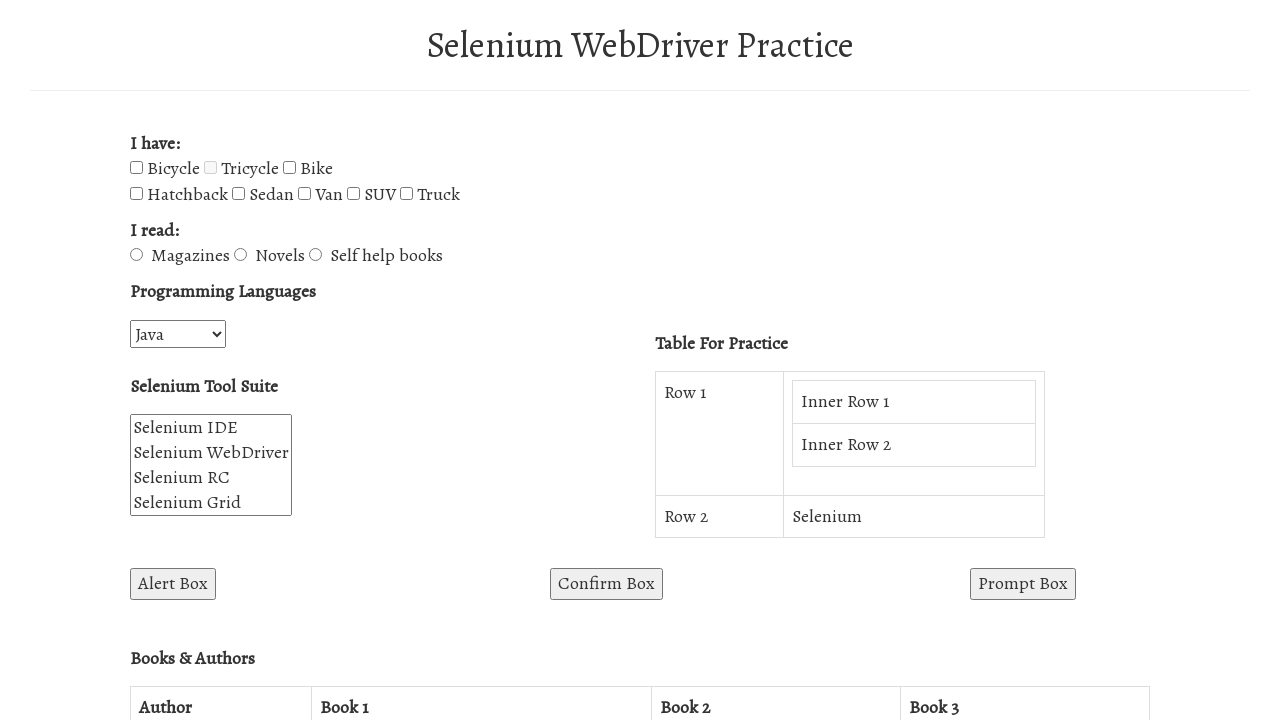

Clicked the alert box button to trigger the alert at (173, 584) on #alertBox
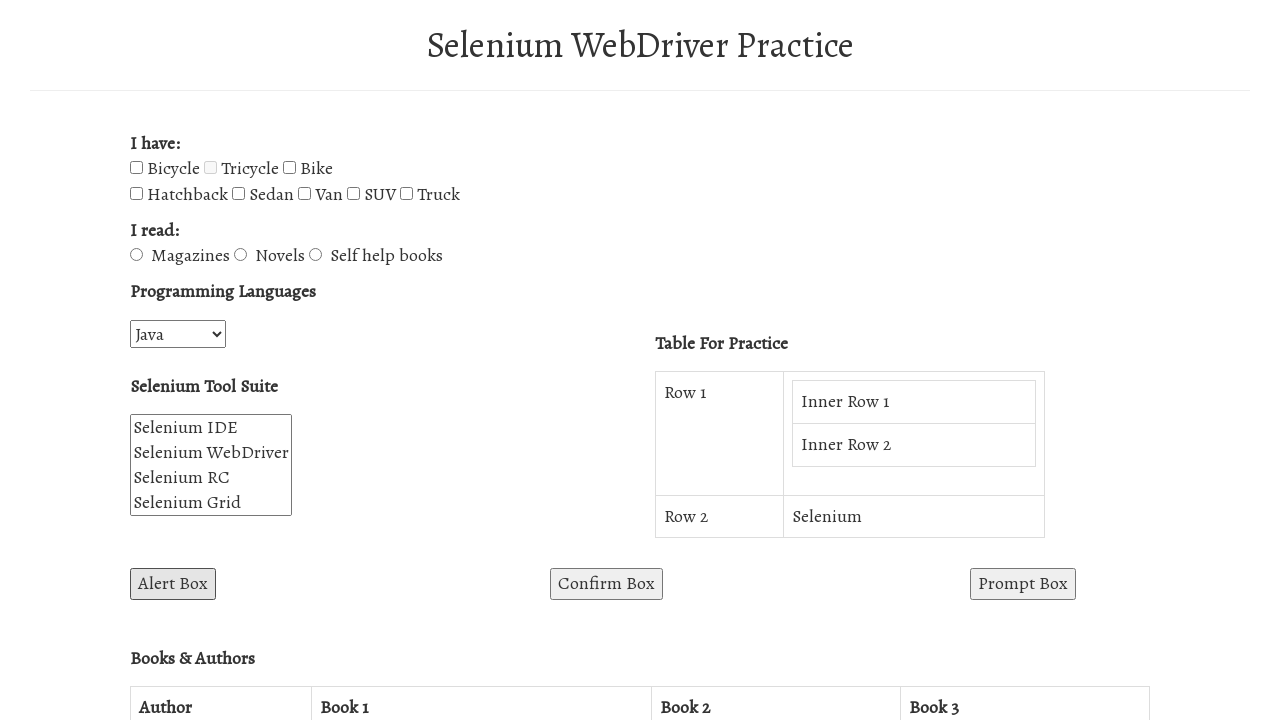

Waited for dialog to be processed
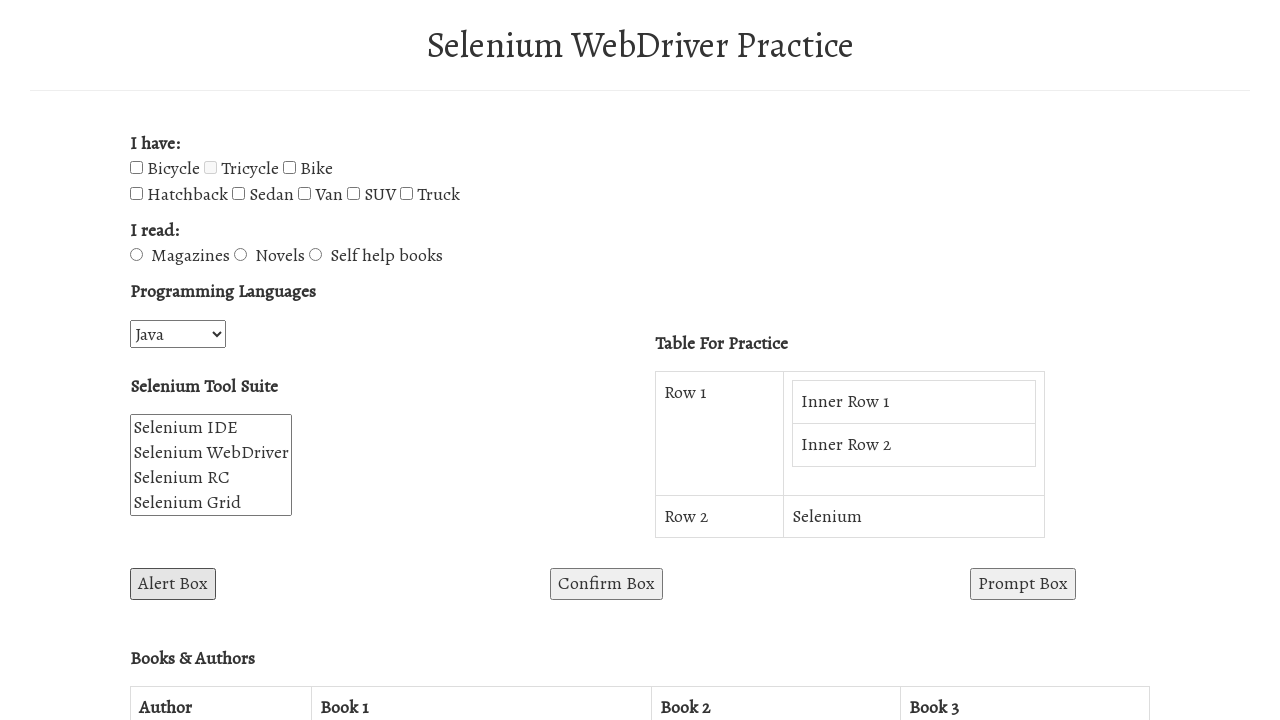

Verified alert message matches expected text and alert was accepted
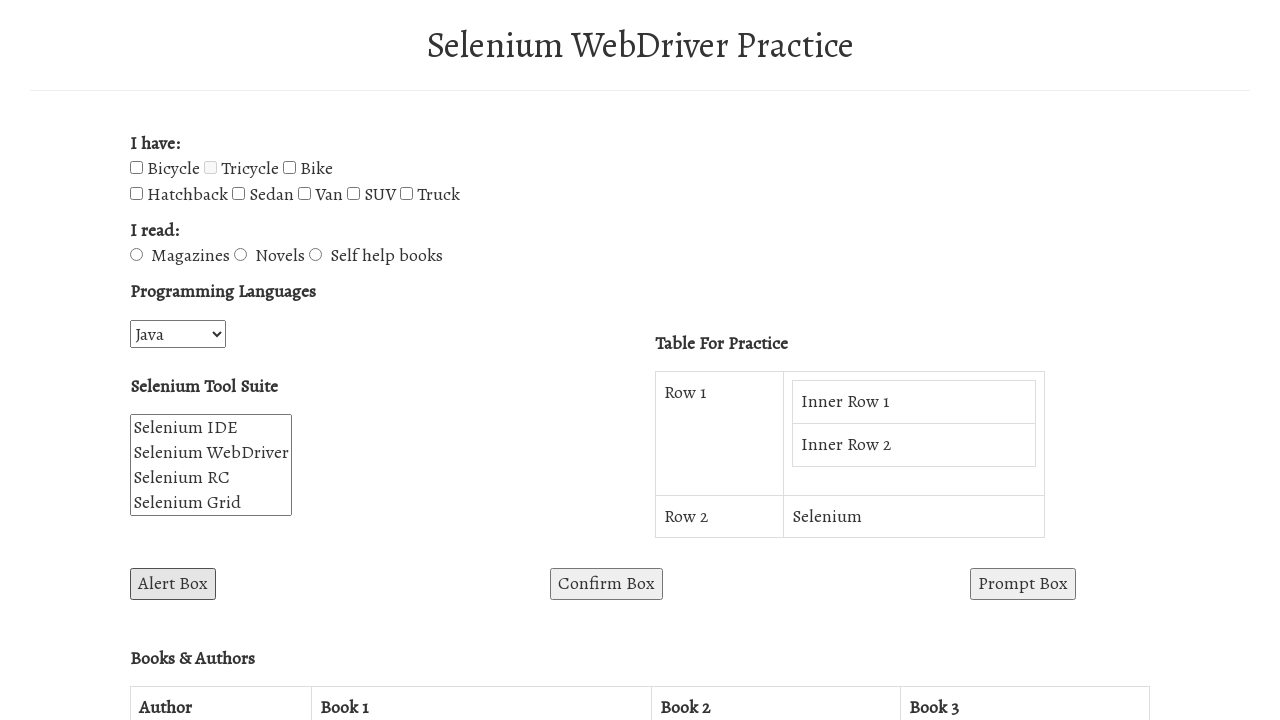

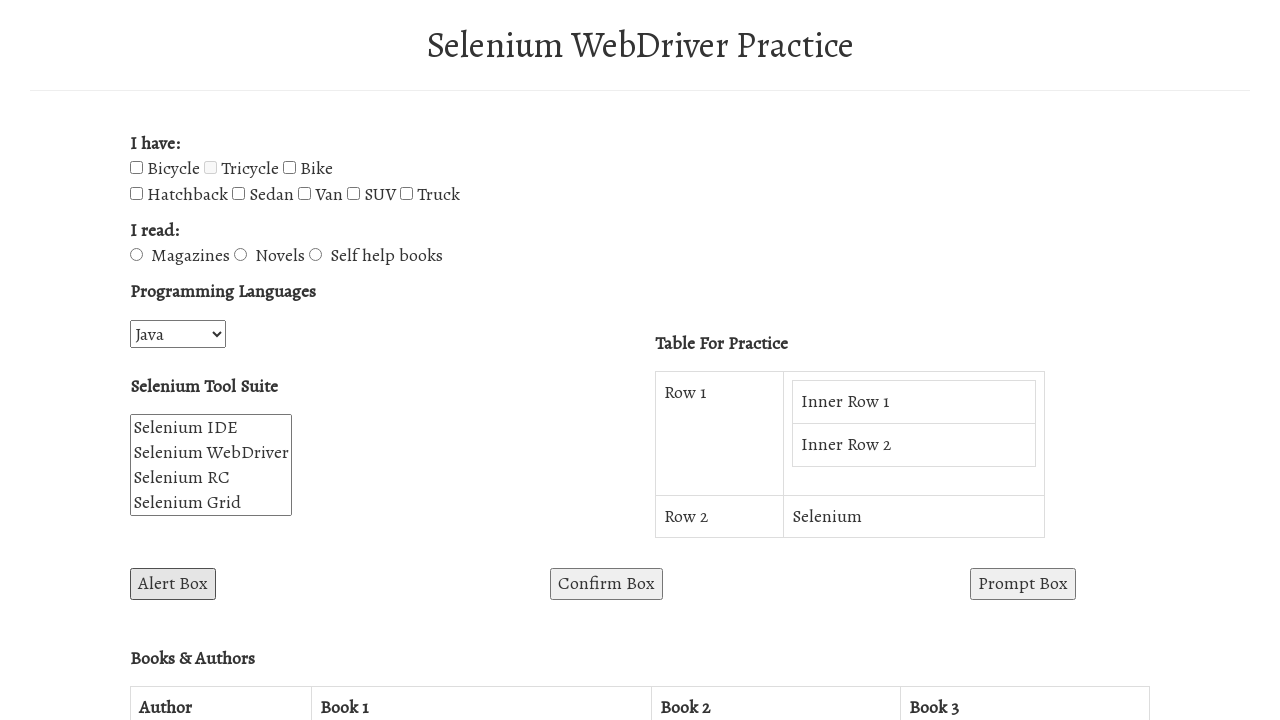